Tests sorting the Due column in the second table using semantic class selectors for better maintainability

Starting URL: http://the-internet.herokuapp.com/tables

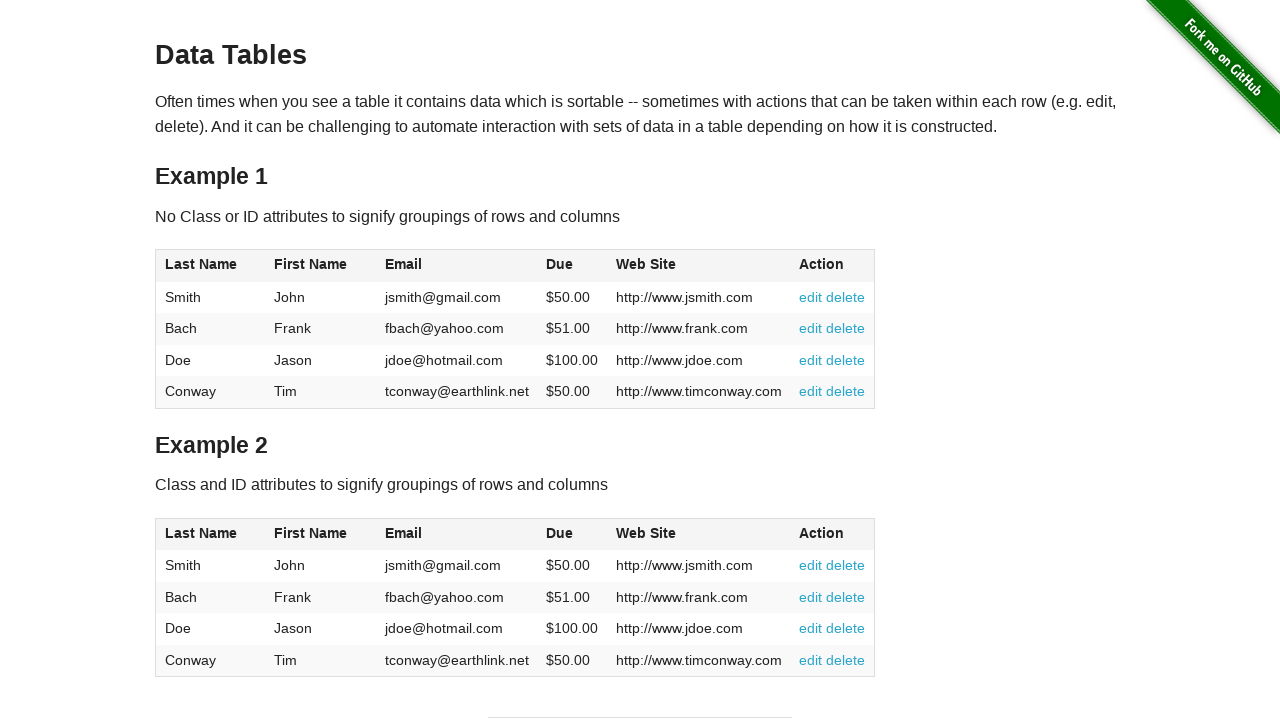

Clicked Due column header in second table to sort at (560, 533) on #table2 thead .dues
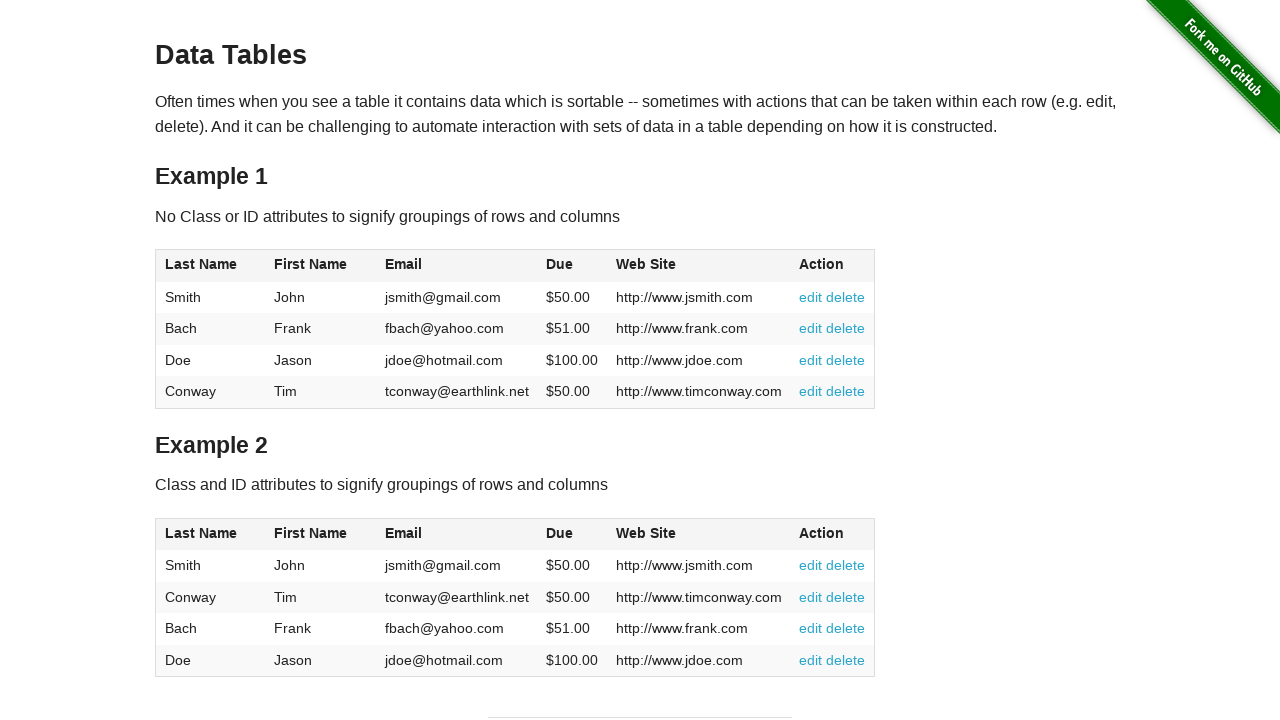

Verified Due column data loaded in second table
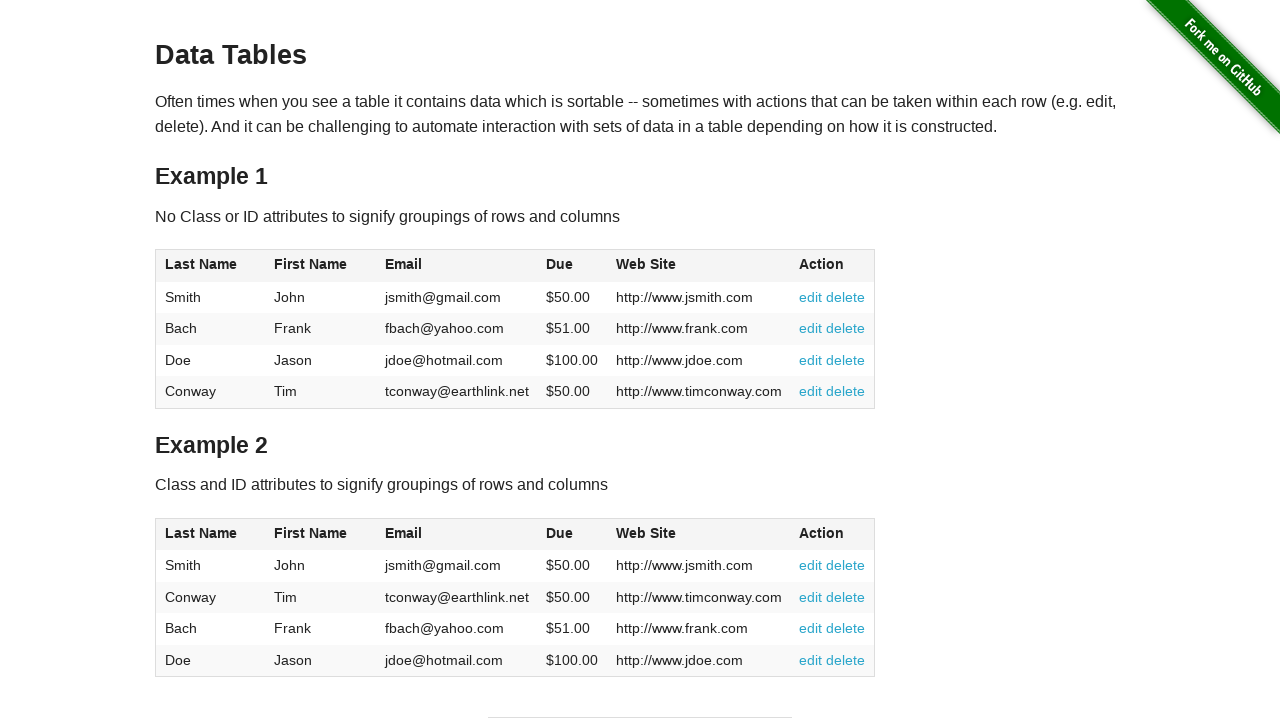

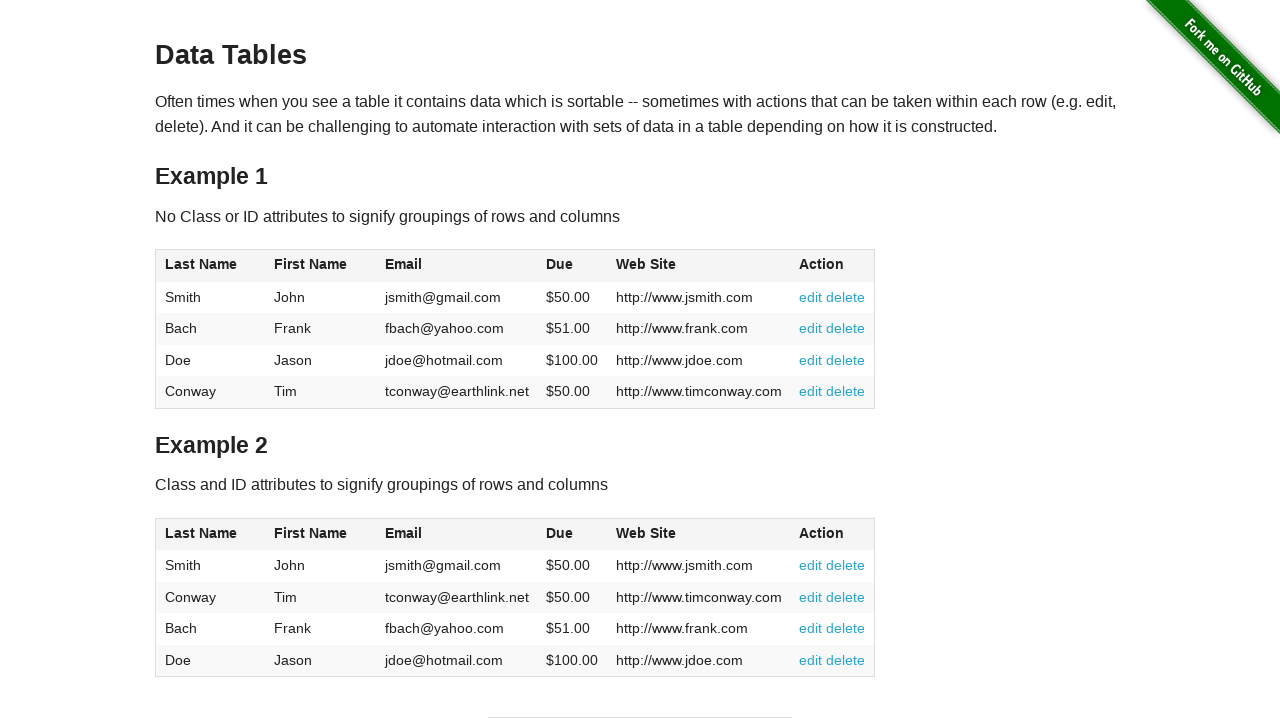